Navigates to a practice automation page, scrolls down to a table, and extracts information about the table structure and second row data

Starting URL: https://www.rahulshettyacademy.com/AutomationPractice/

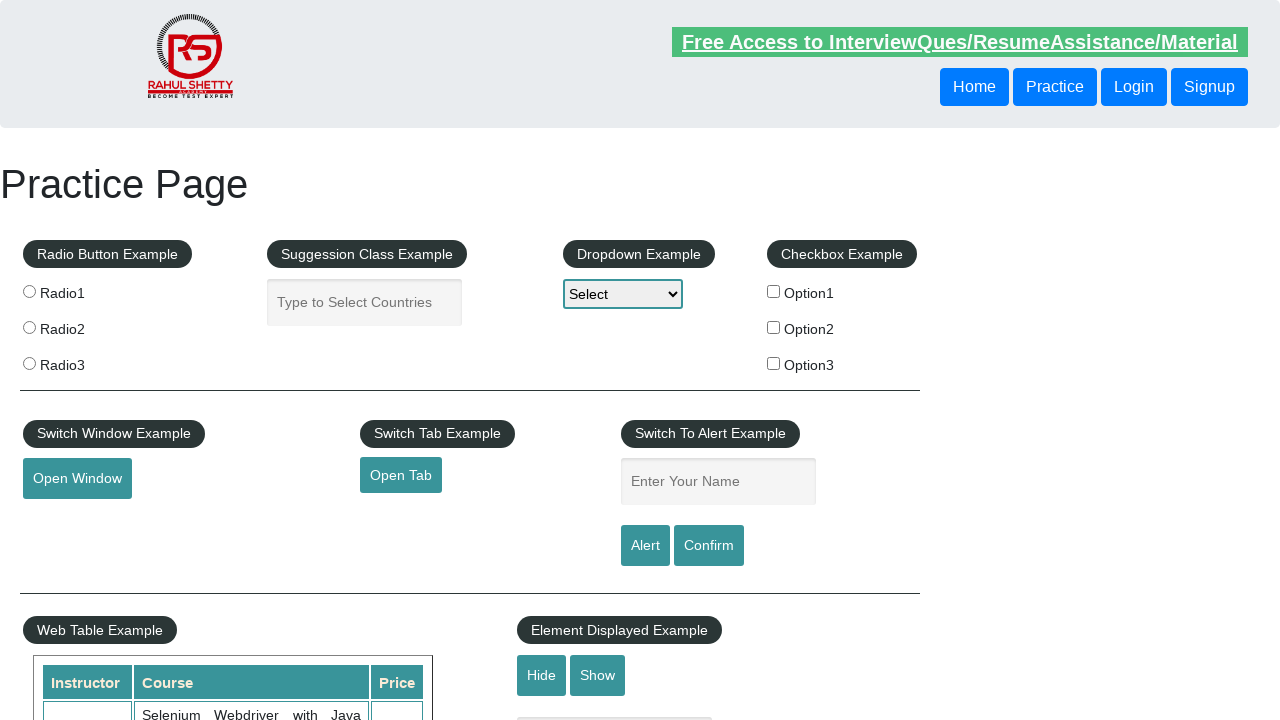

Scrolled down 600 pixels to view the table
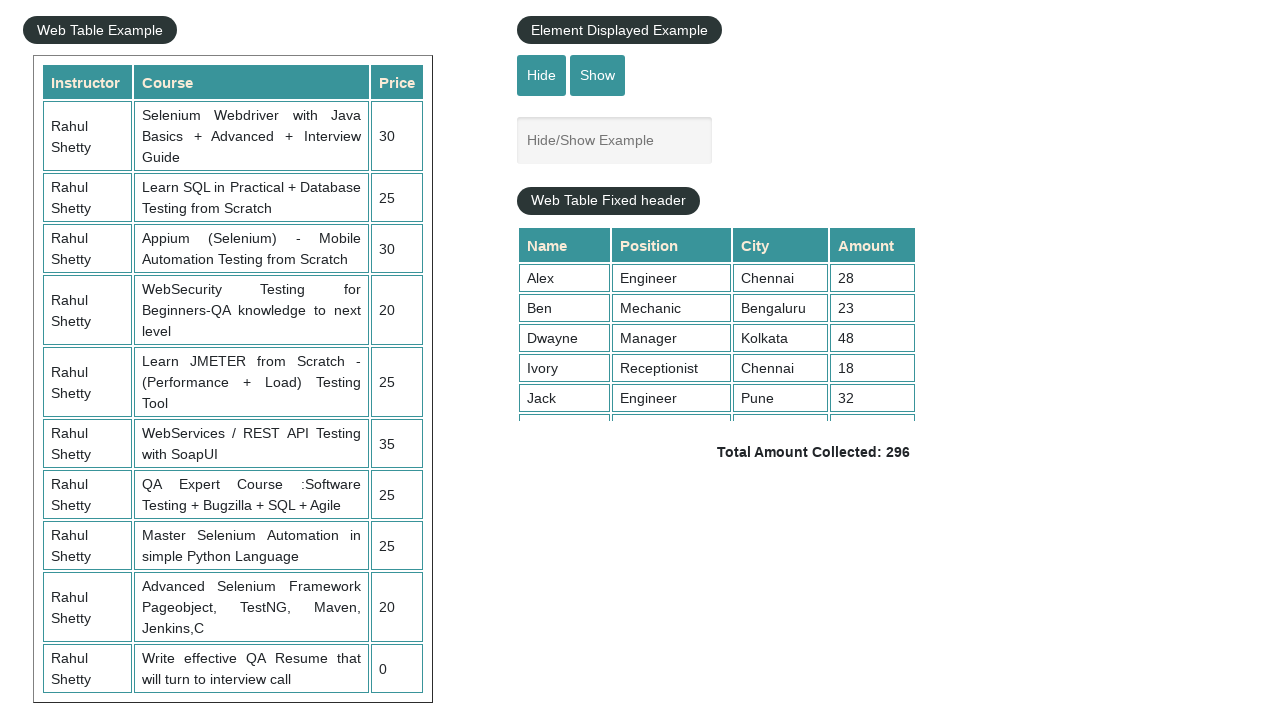

Table with class 'table-display' is now visible
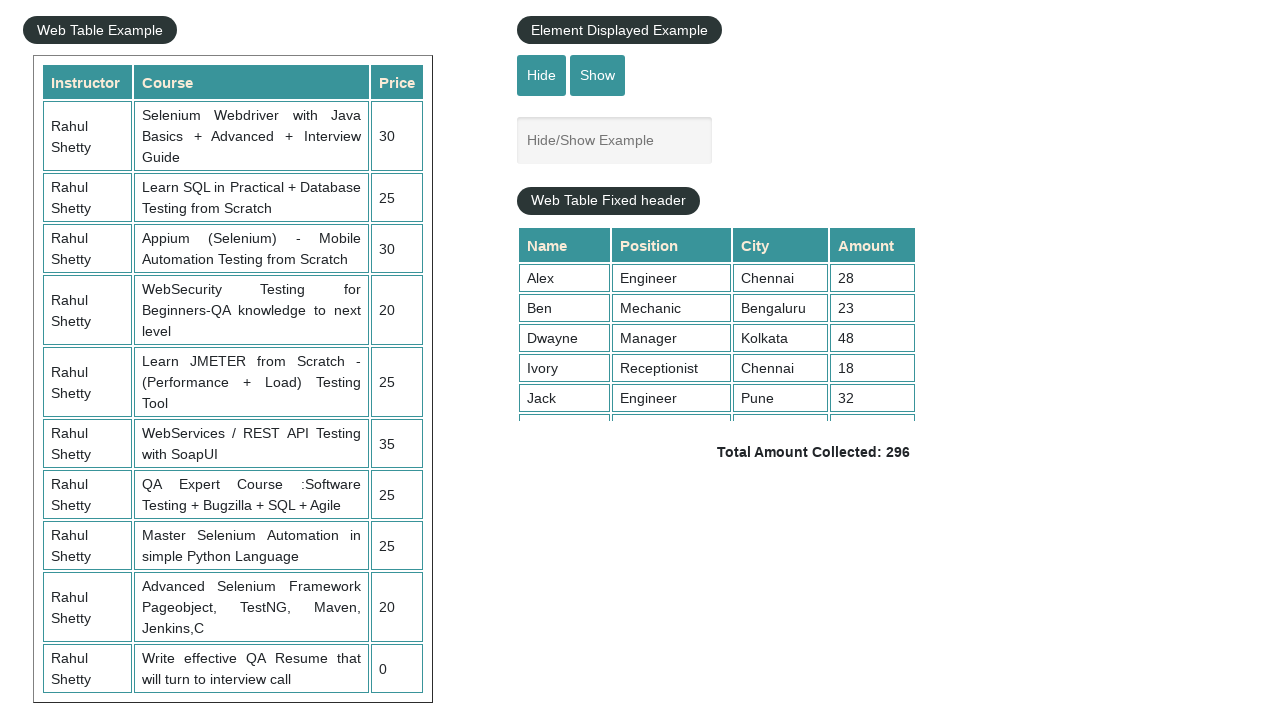

Retrieved all rows from the table
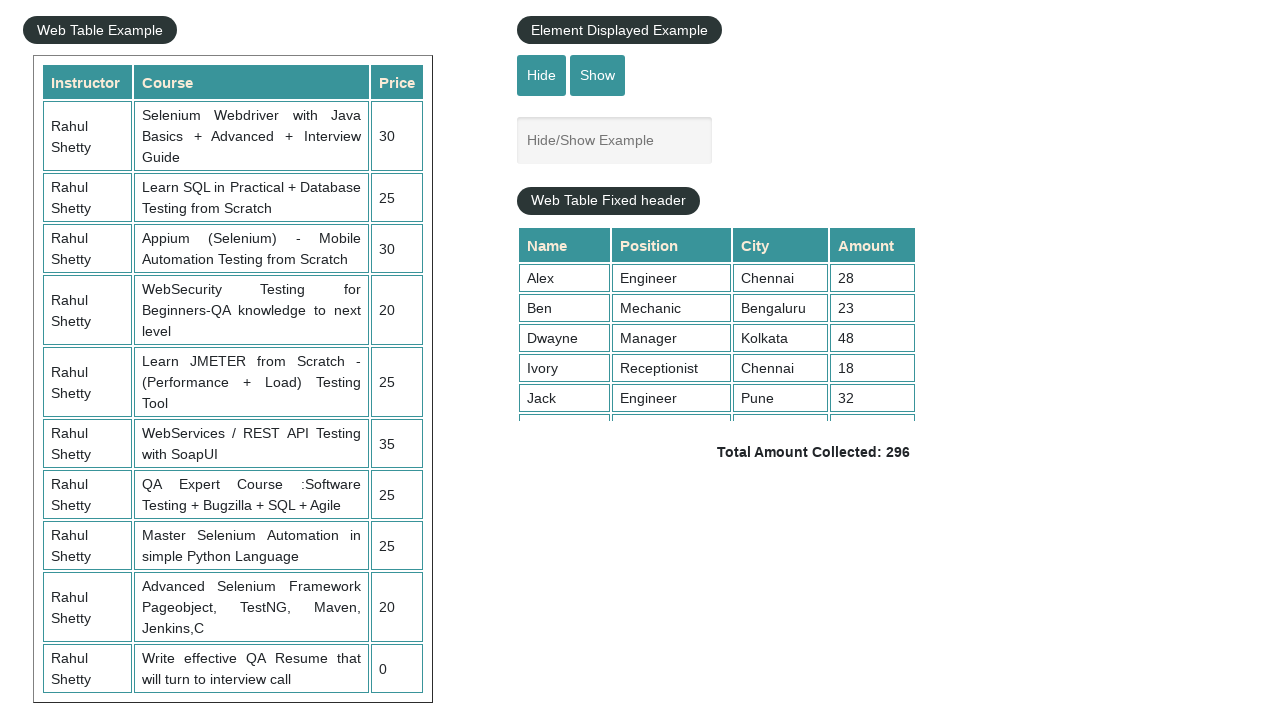

Counted 11 rows in the table
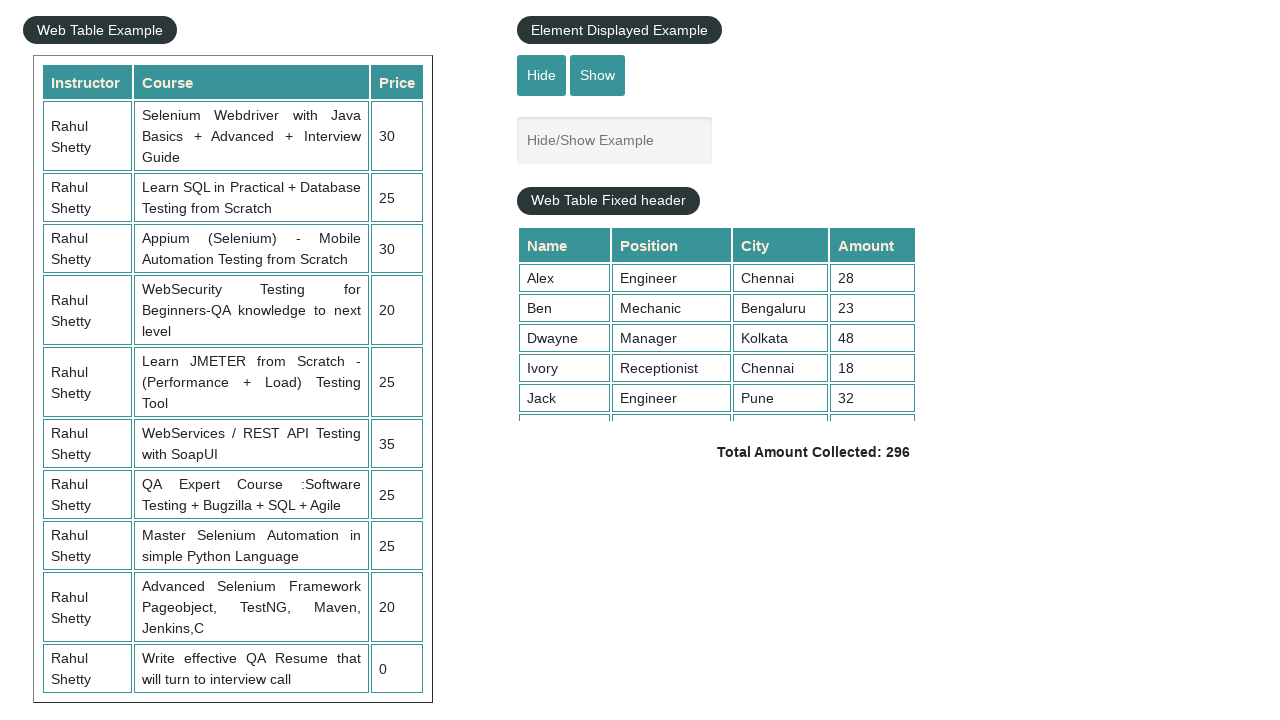

Retrieved all column headers from the table
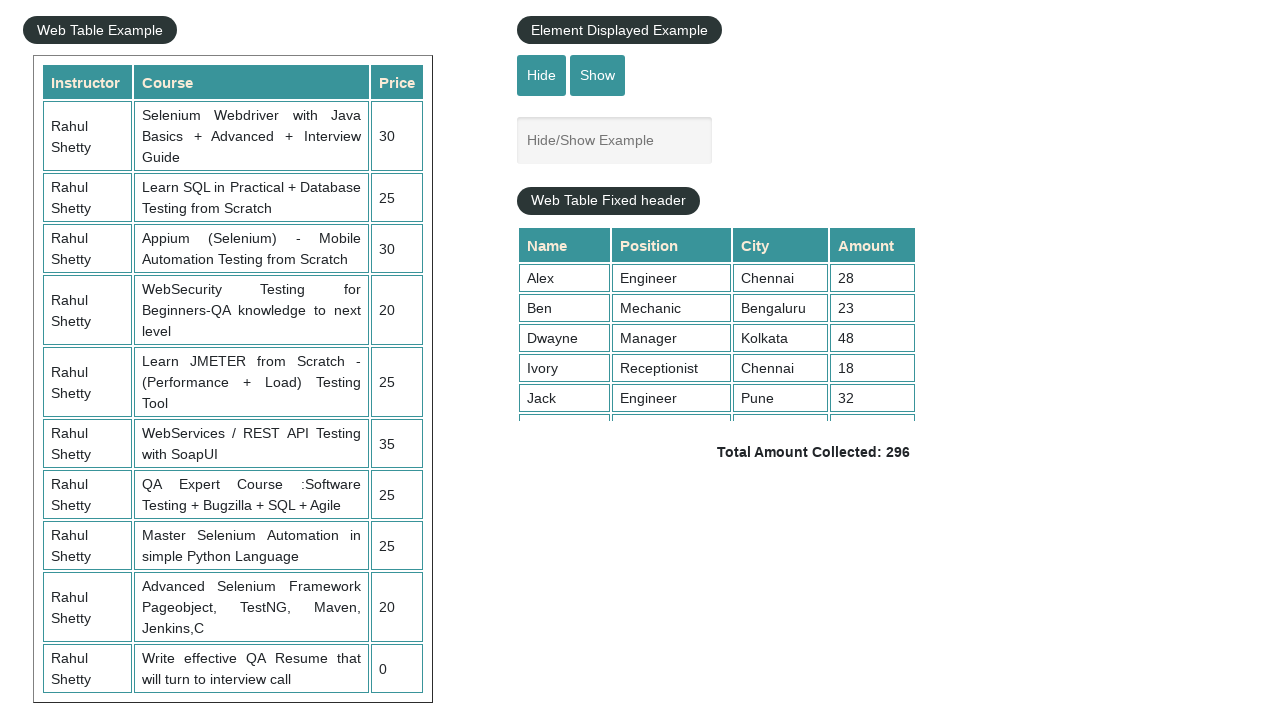

Counted 3 columns in the table
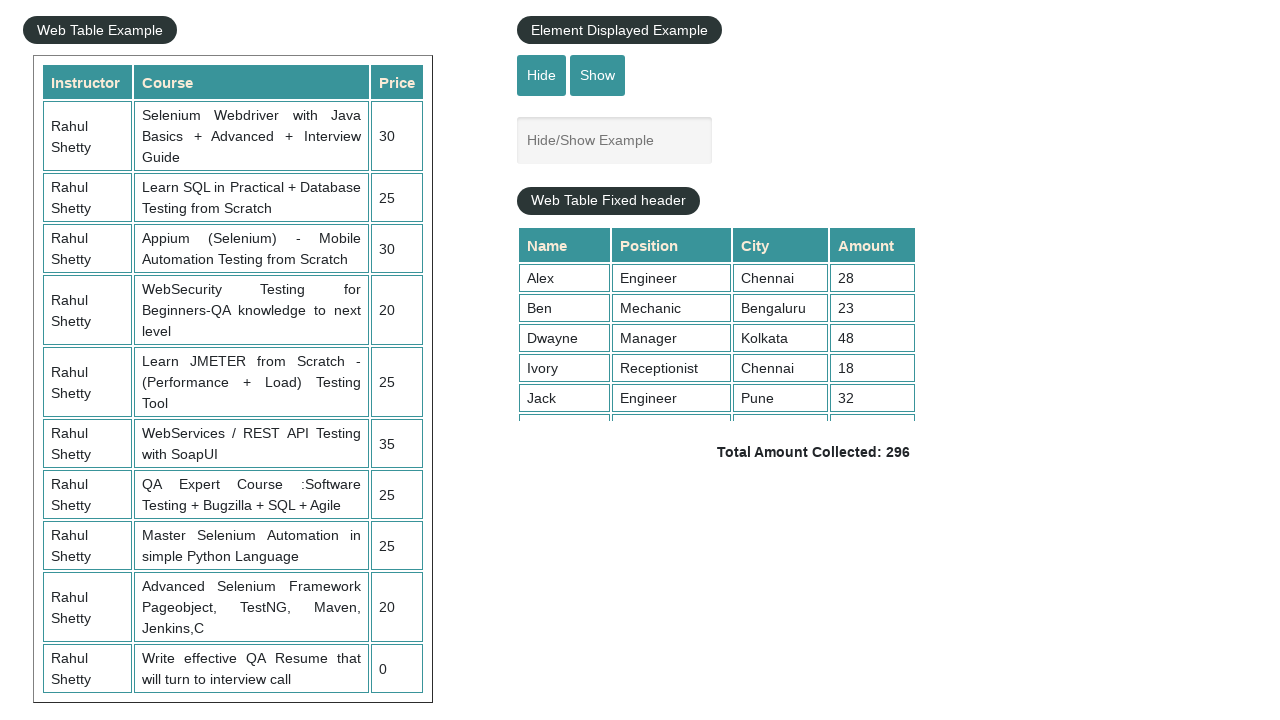

Retrieved all data cells from the second row
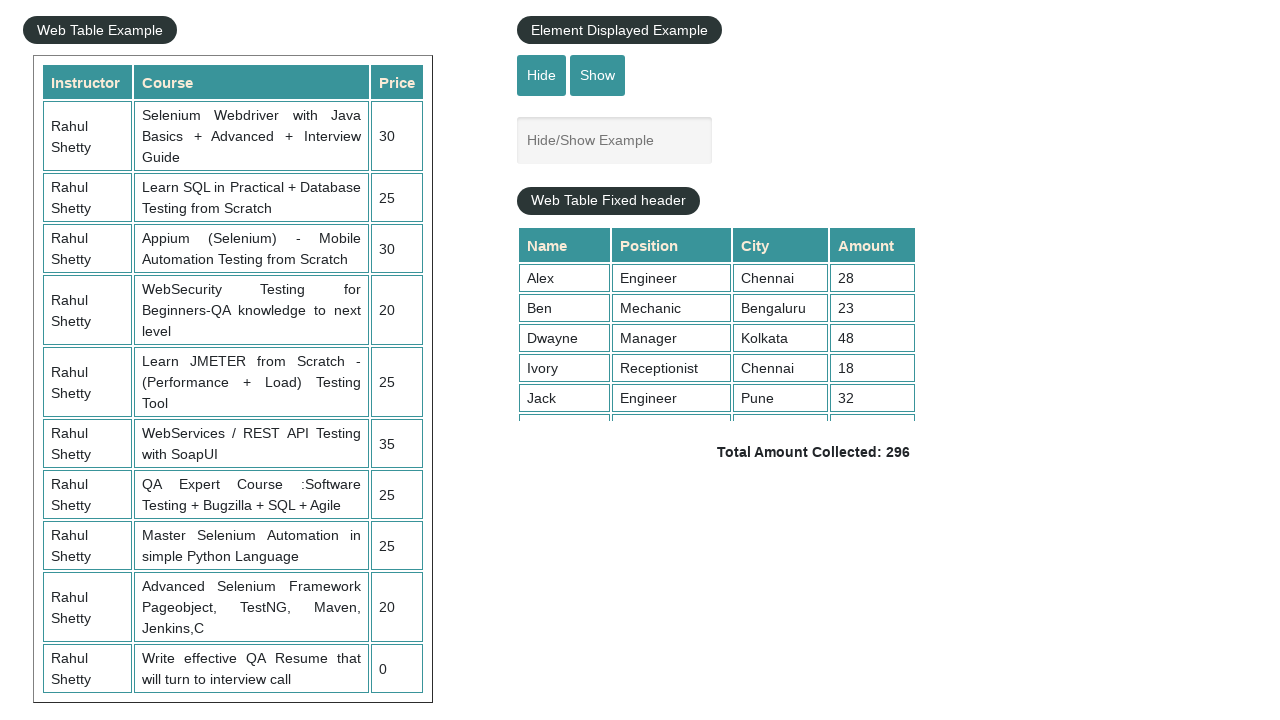

Extracted first cell text from second row: Rahul Shetty
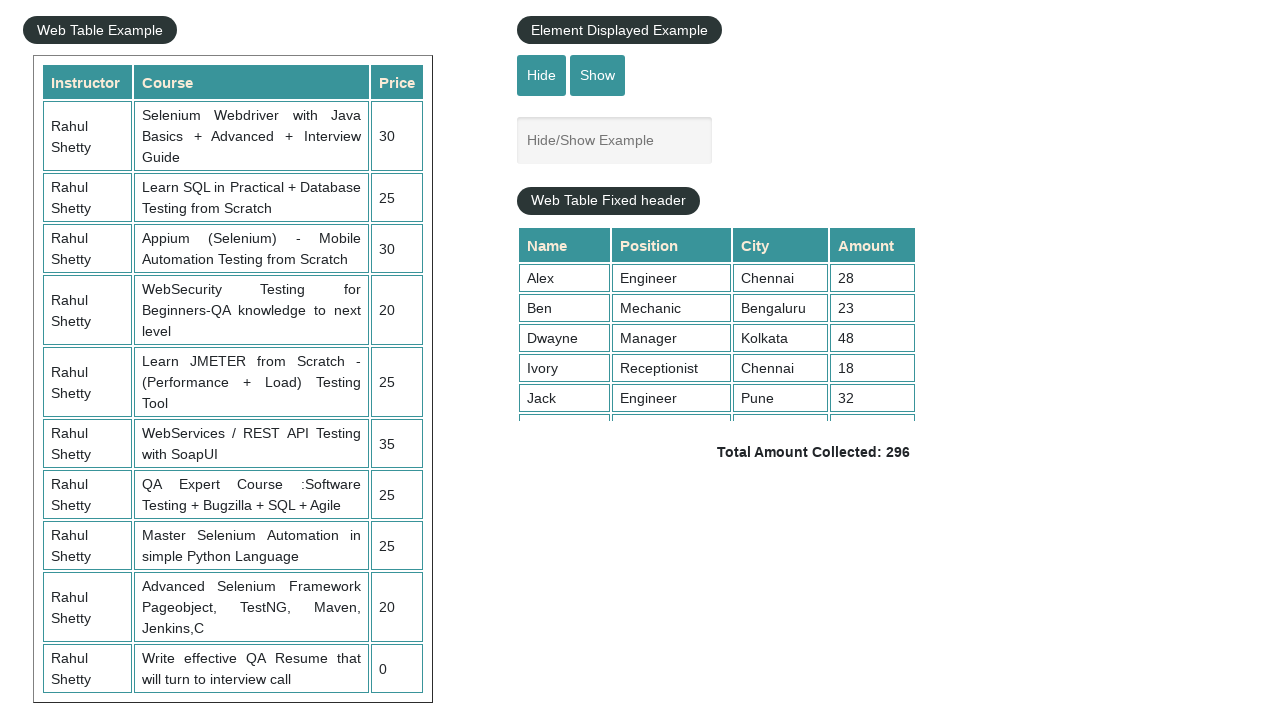

Extracted second cell text from second row: Learn SQL in Practical + Database Testing from Scratch
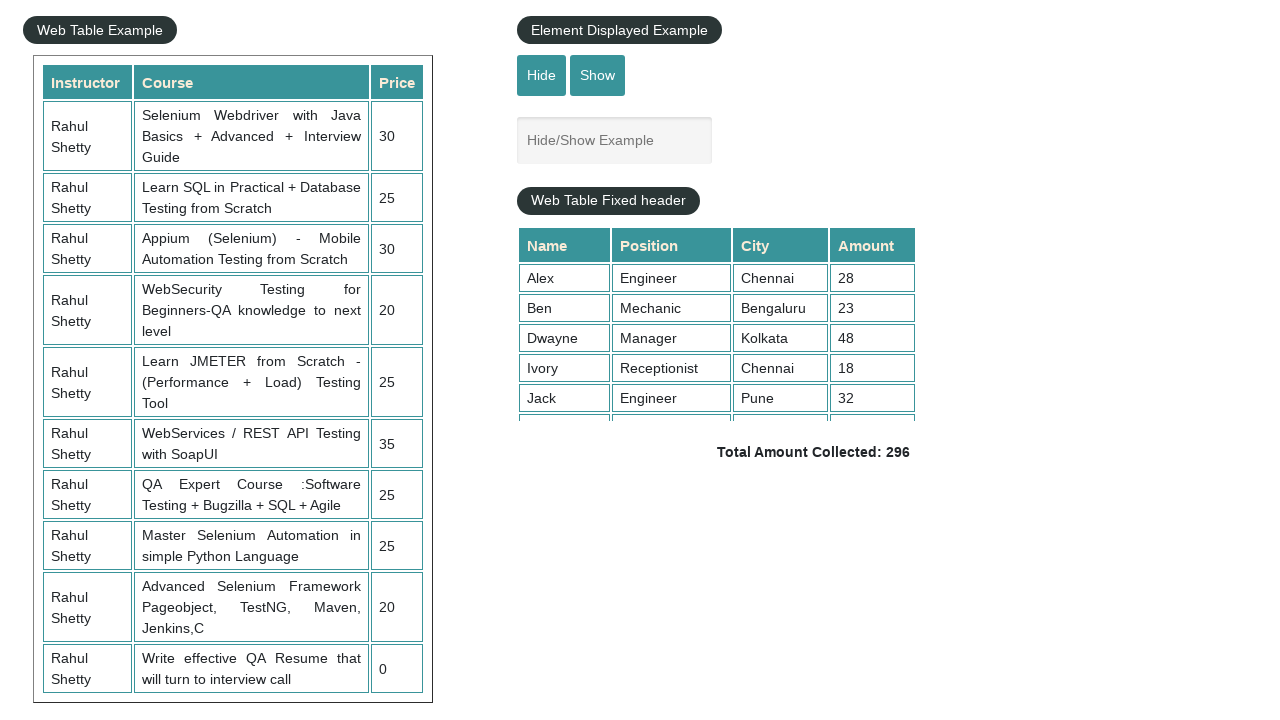

Extracted third cell text from second row: 25
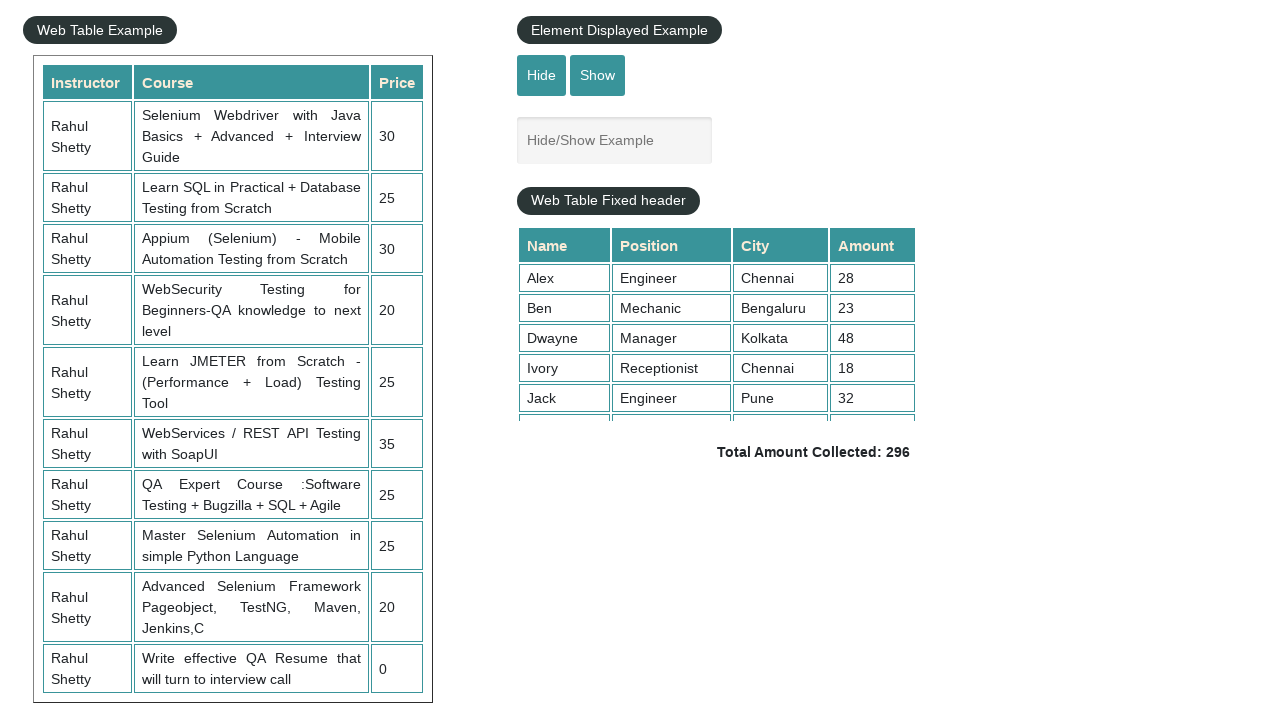

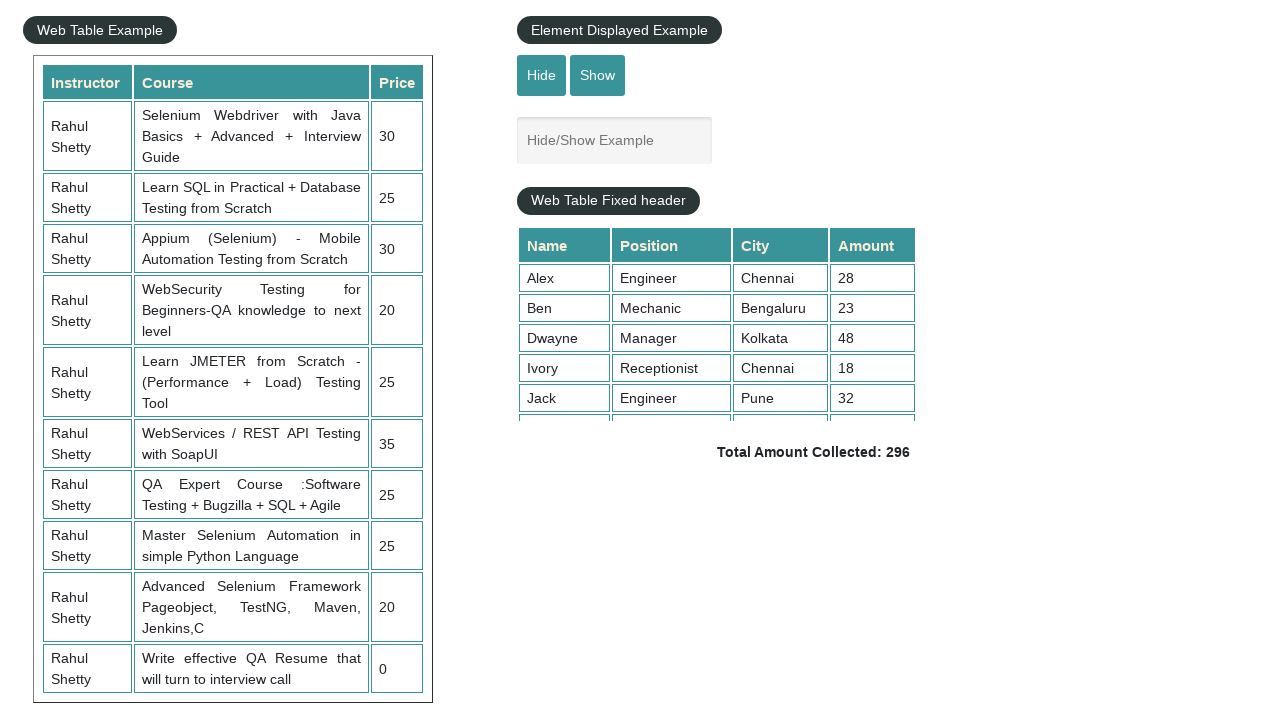